Tests date entry by typing a date directly into the date input field

Starting URL: https://kristinek.github.io/site/examples/actions

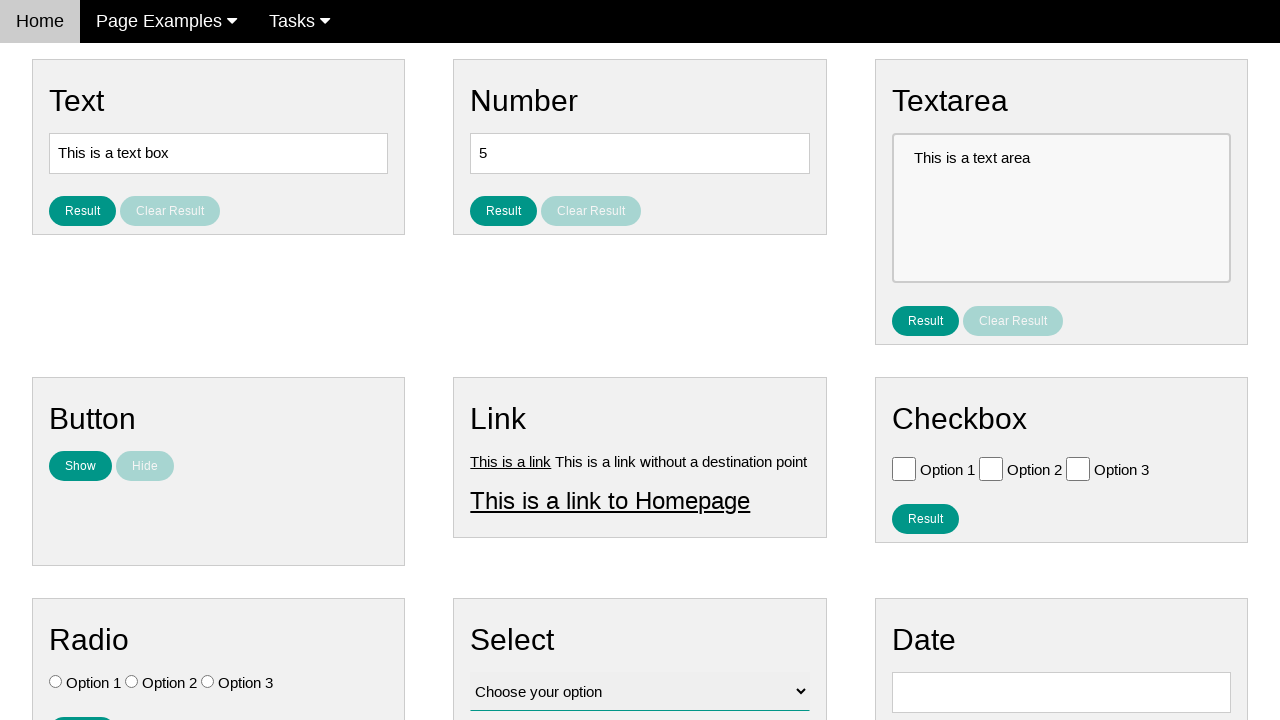

Cleared the date input field on #vfb-8
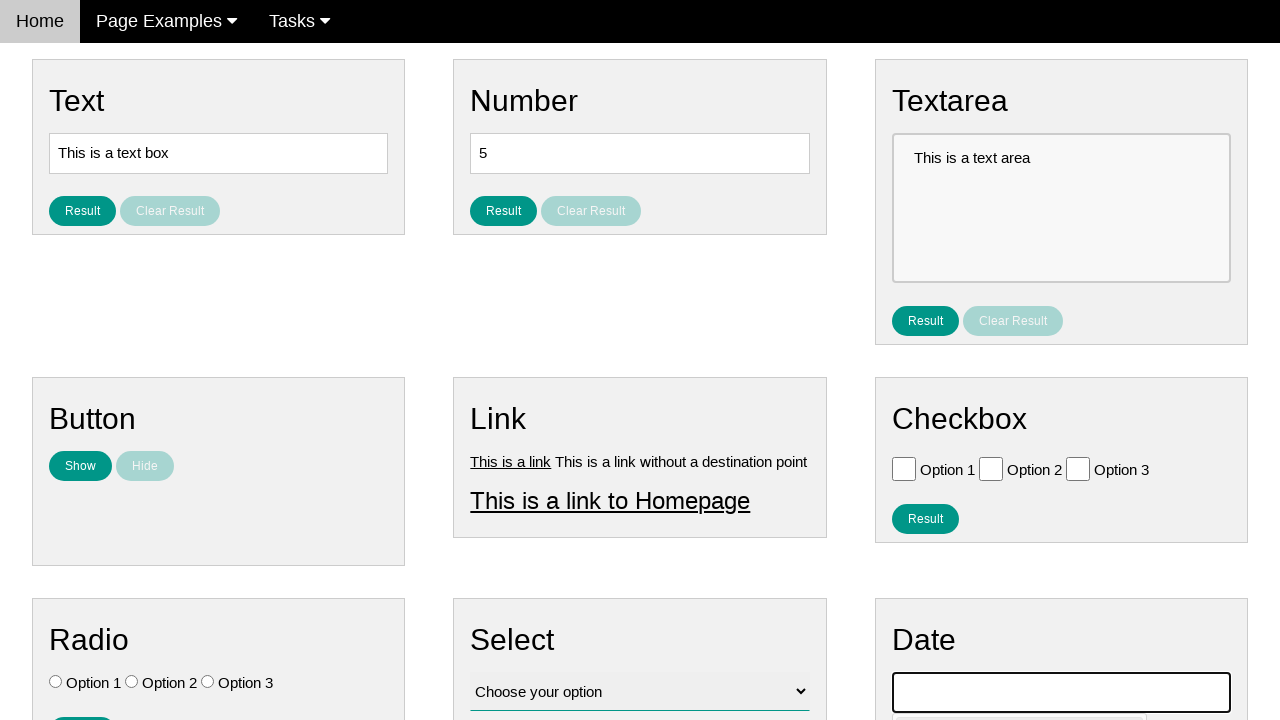

Entered date '5/2/1959' directly into the date input field on #vfb-8
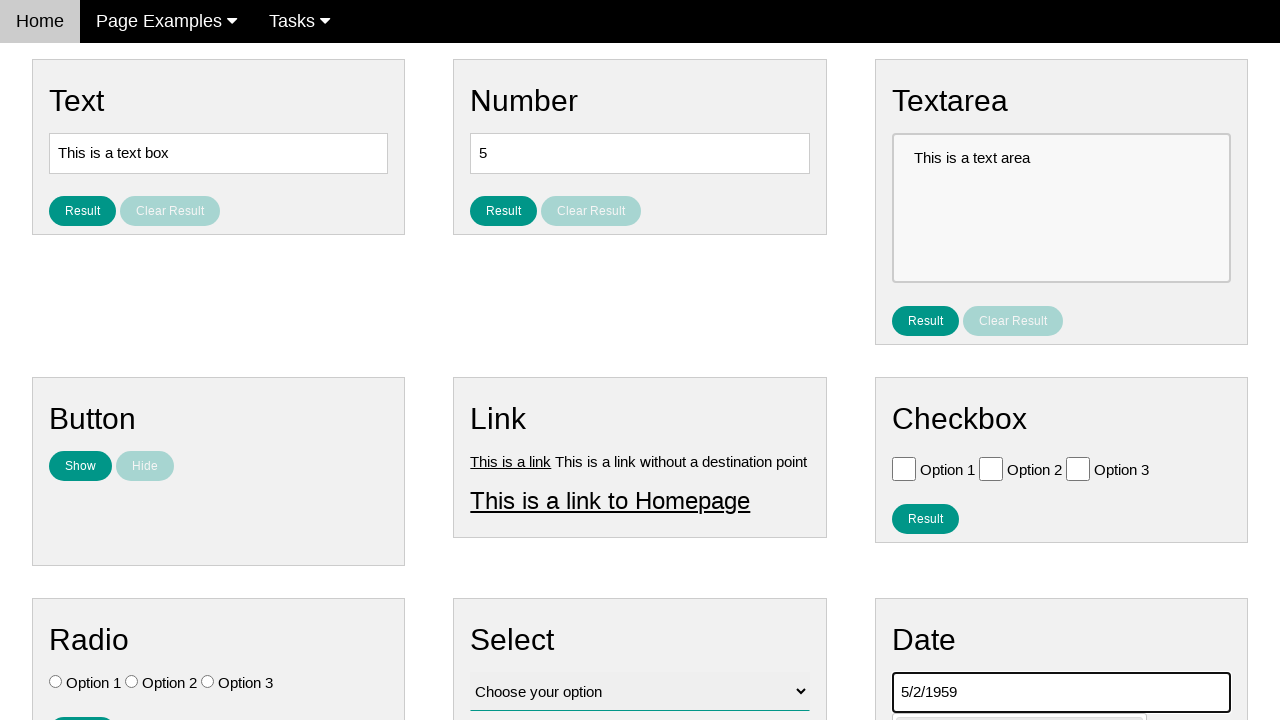

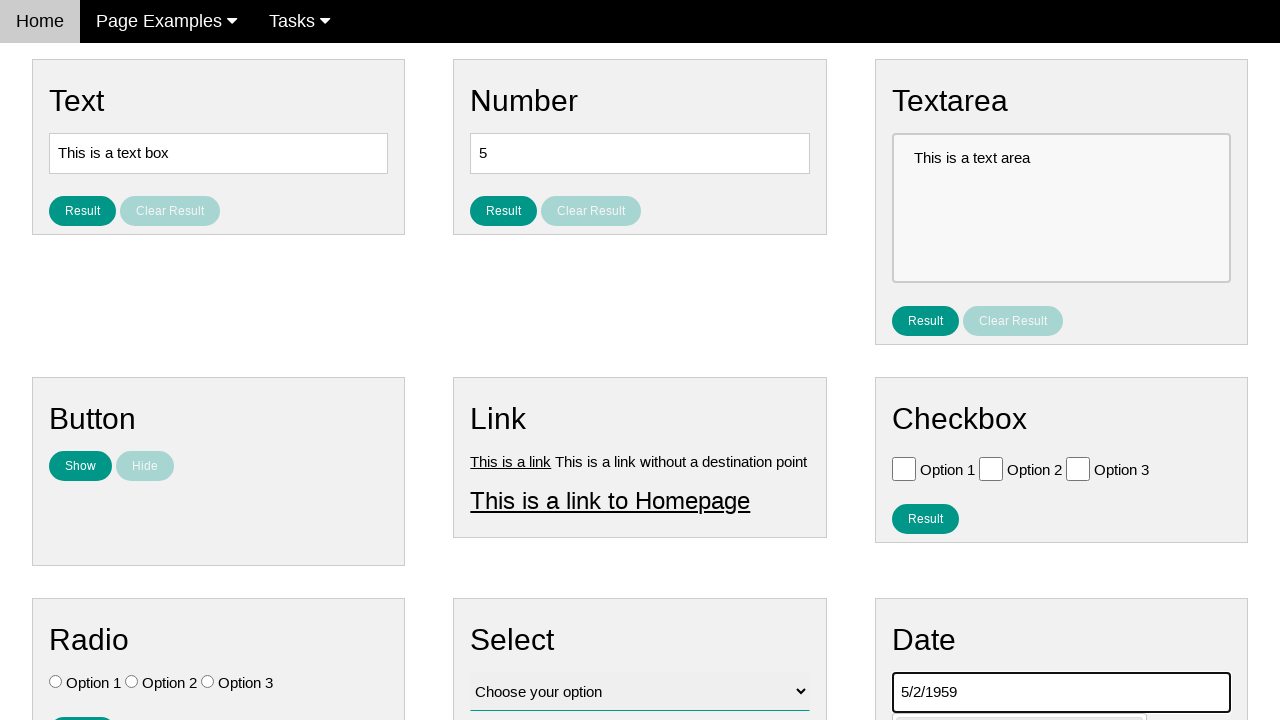